Tests checkbox functionality by navigating to the checkboxes page and checking a checkbox

Starting URL: https://the-internet.herokuapp.com/

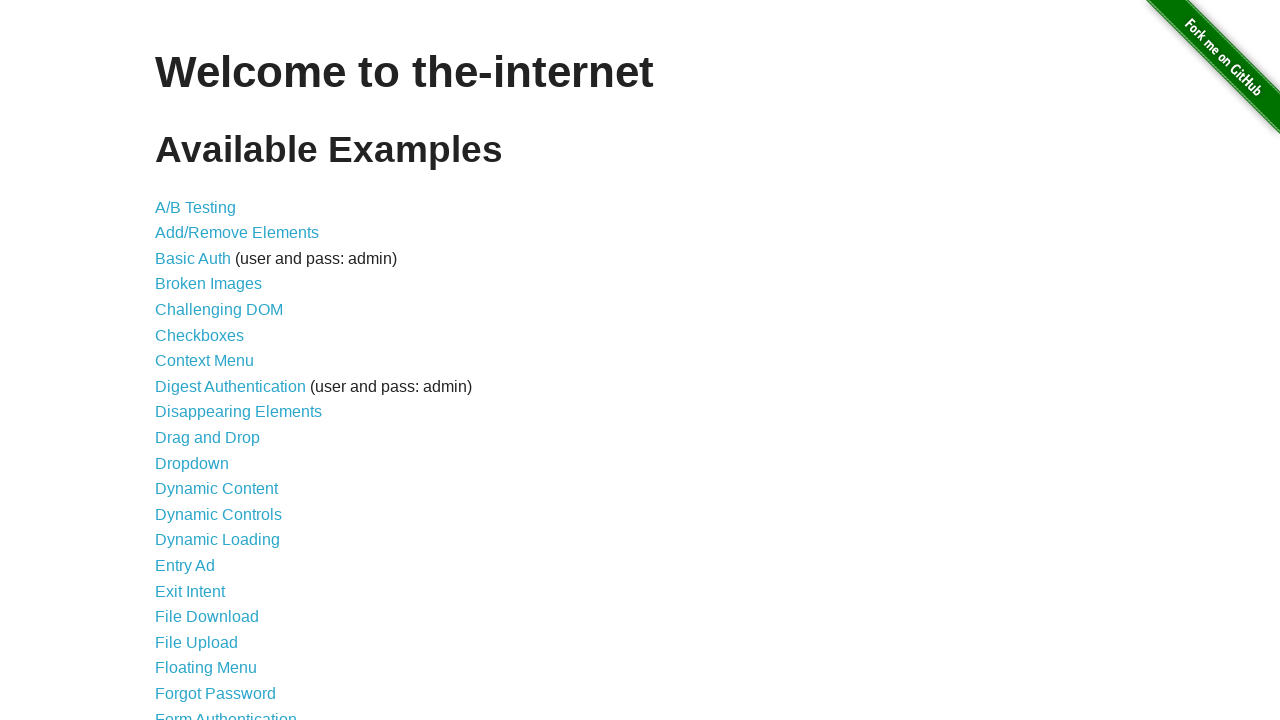

Navigated to The Internet homepage
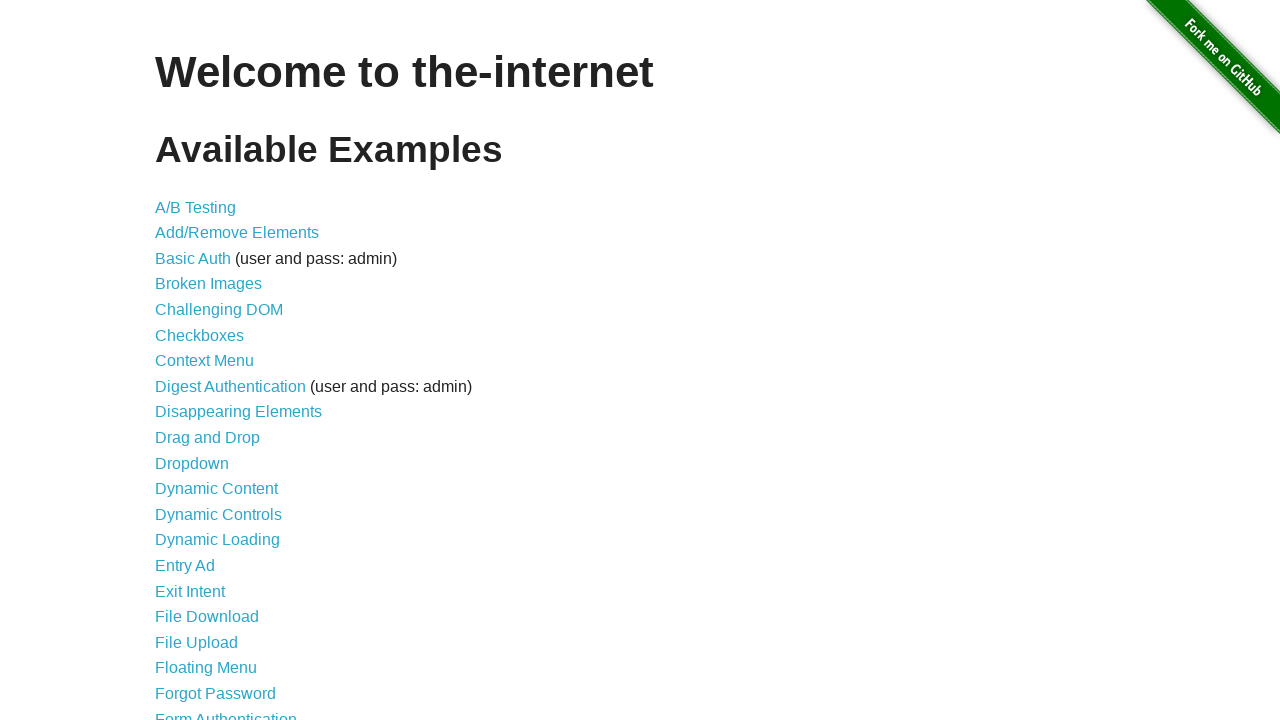

Clicked on Checkboxes link at (200, 335) on internal:role=link[name="Checkboxes"i]
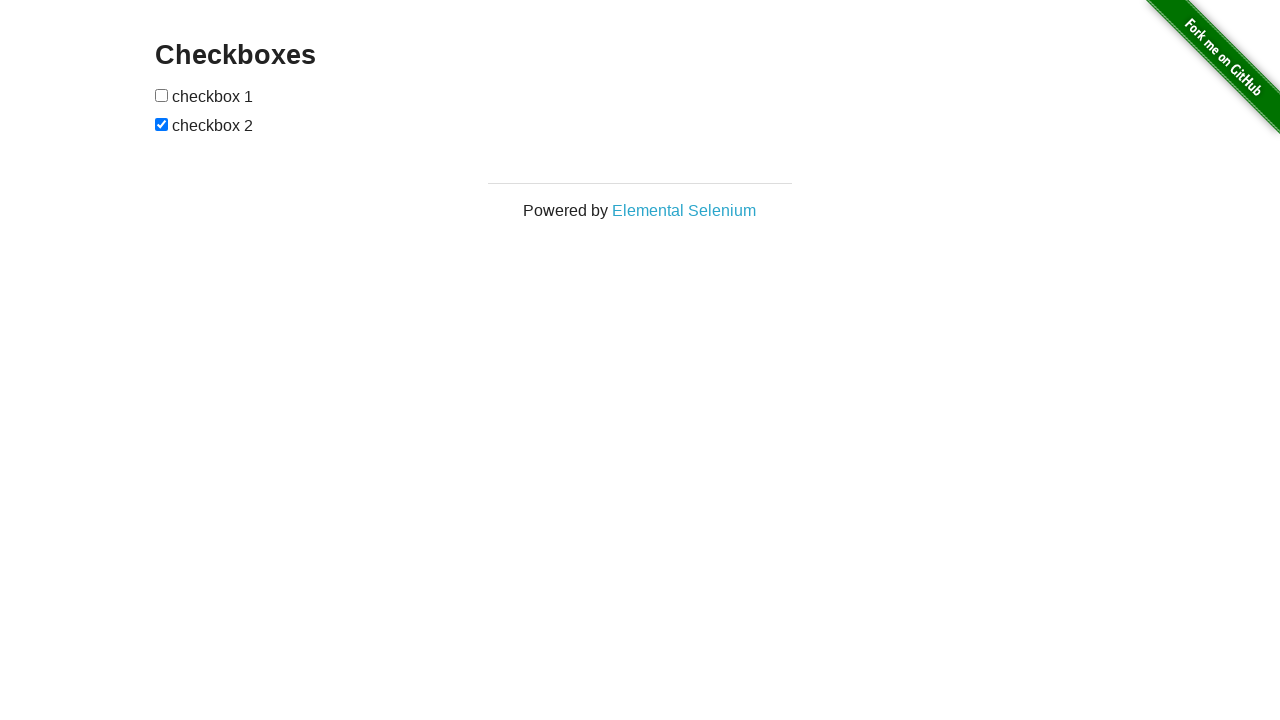

Checked the first checkbox at (162, 95) on input[type=checkbox]:nth-child(1)
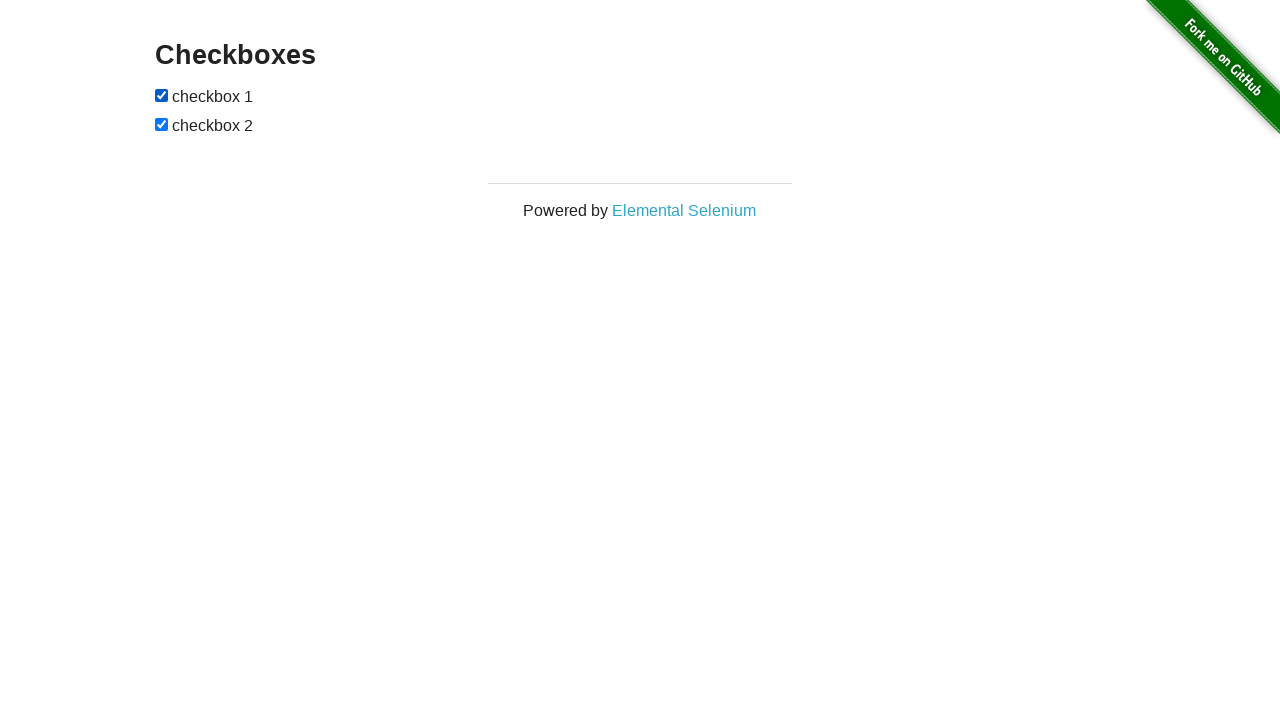

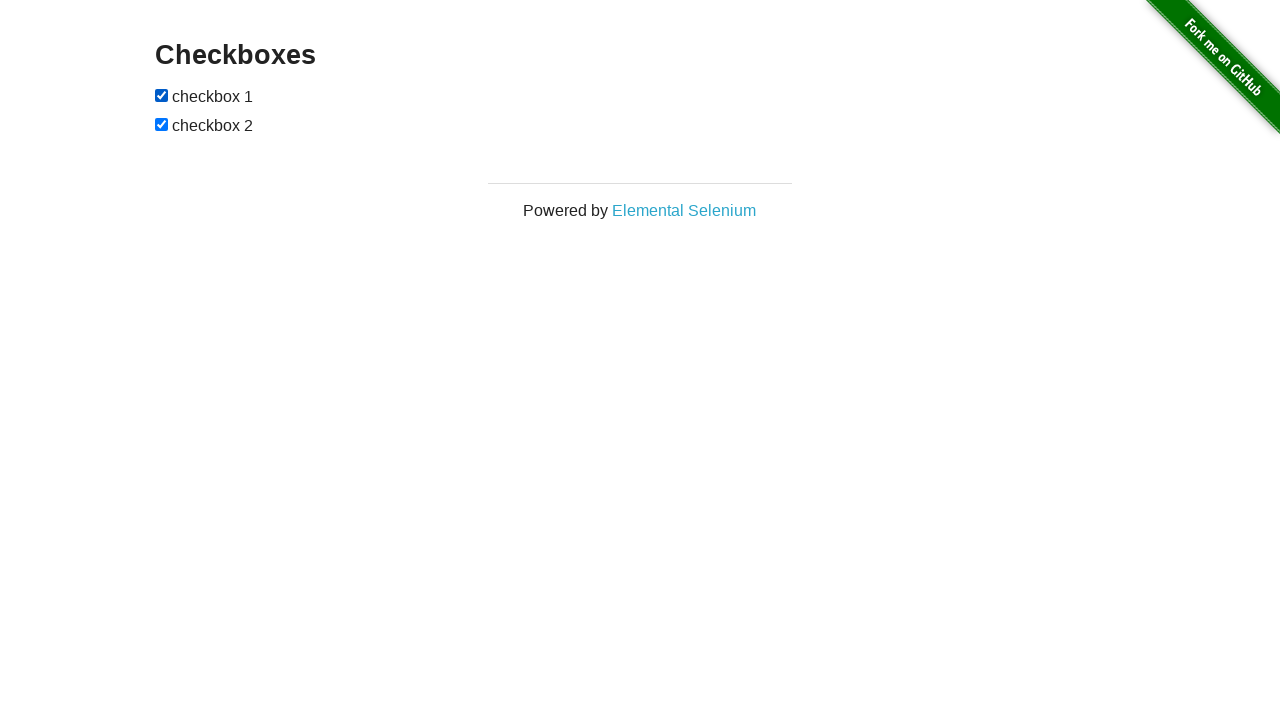